Navigates to the Time and Date world clock page and verifies that the world clock table is displayed with city/time data.

Starting URL: http://www.timeanddate.com/worldclock/

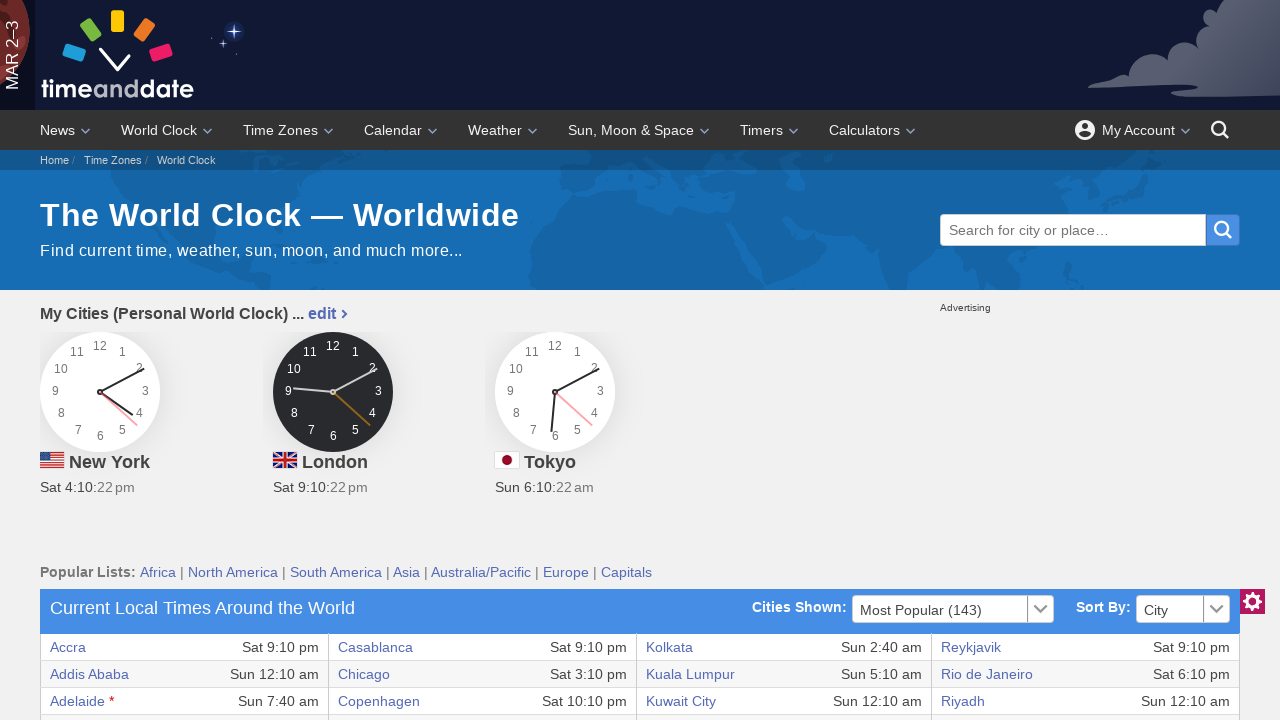

World clock table cells loaded
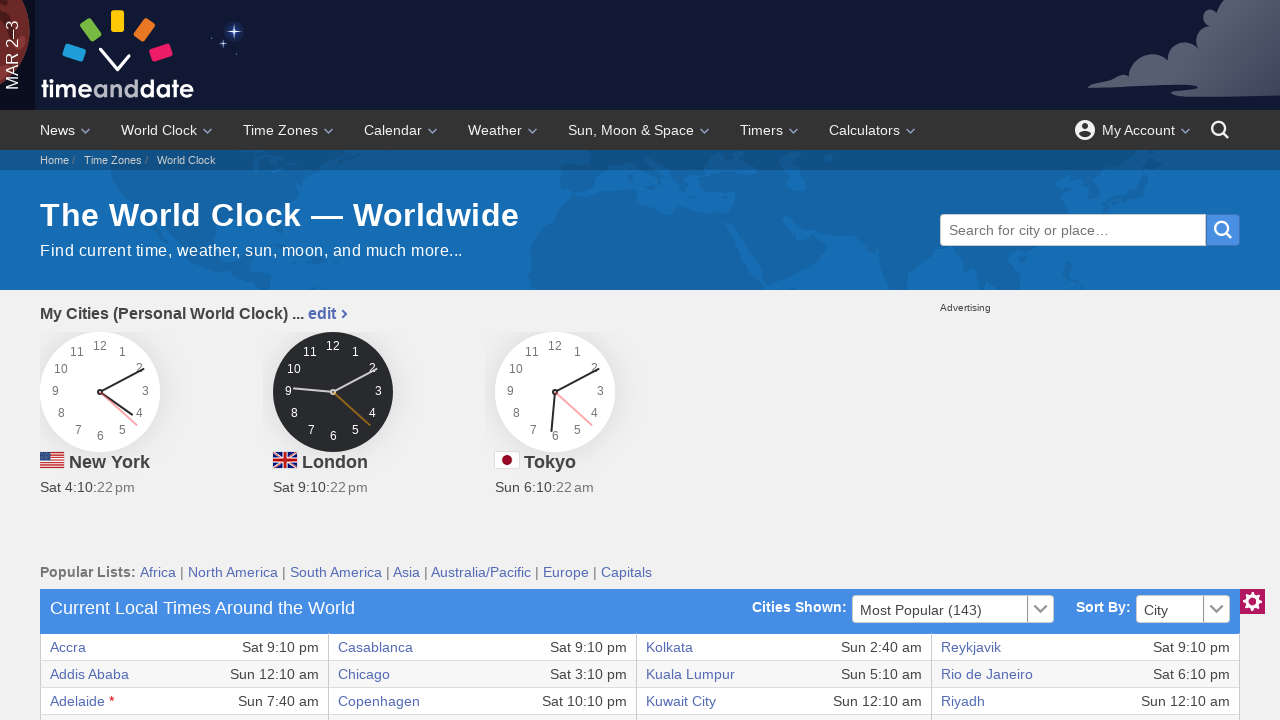

First row of world clock table with city/time data is visible
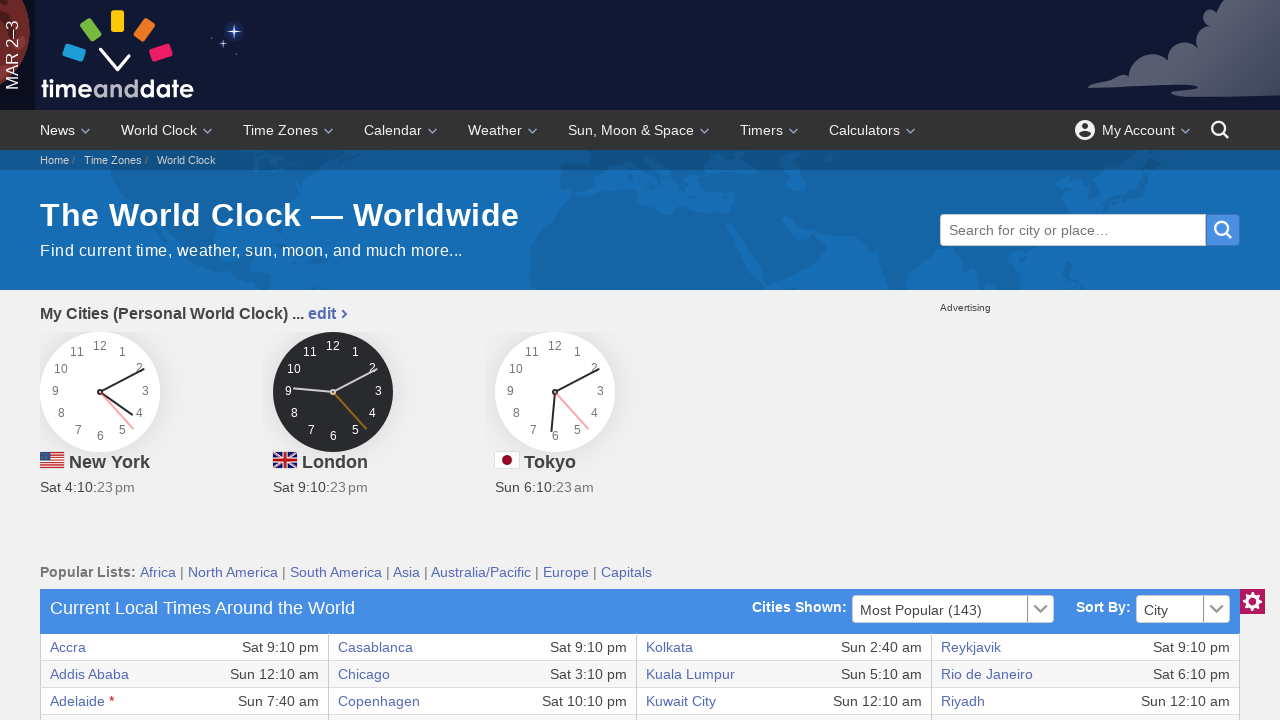

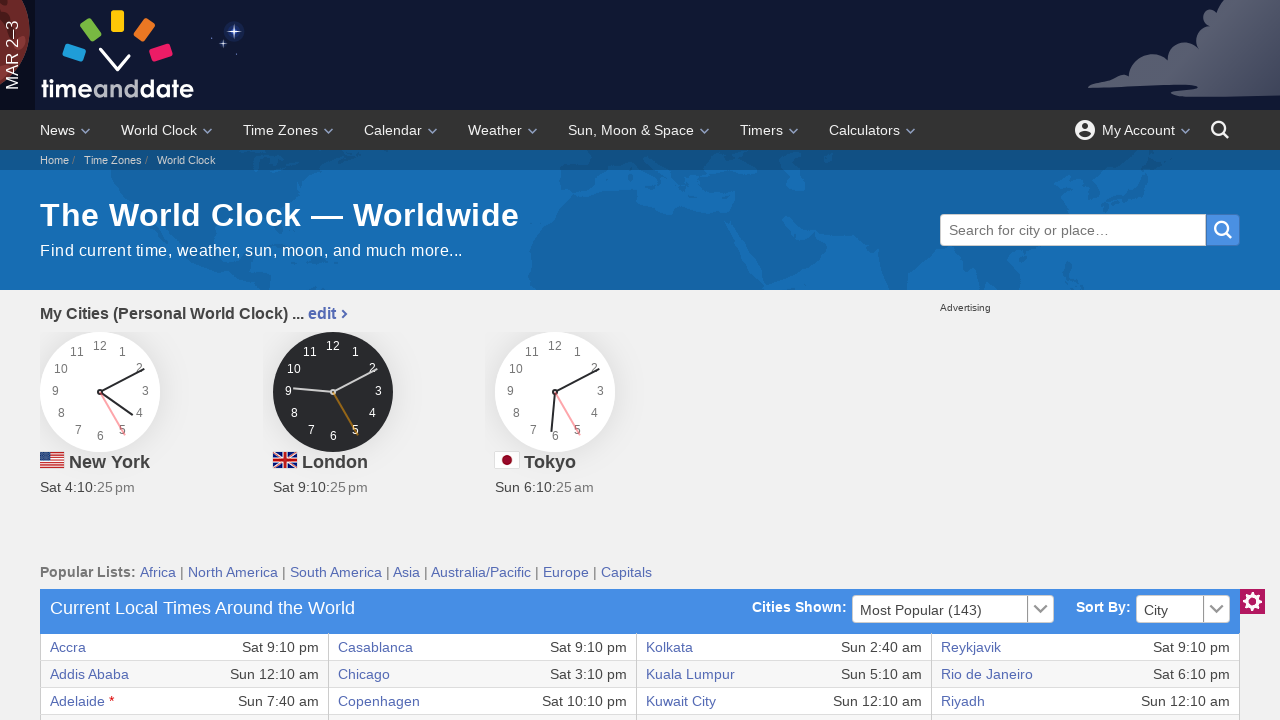